Tests the demo banking app customer login by selecting a customer from the dropdown and logging in to verify the welcome message is displayed.

Starting URL: https://www.globalsqa.com/angularJs-protractor/BankingProject/#/login

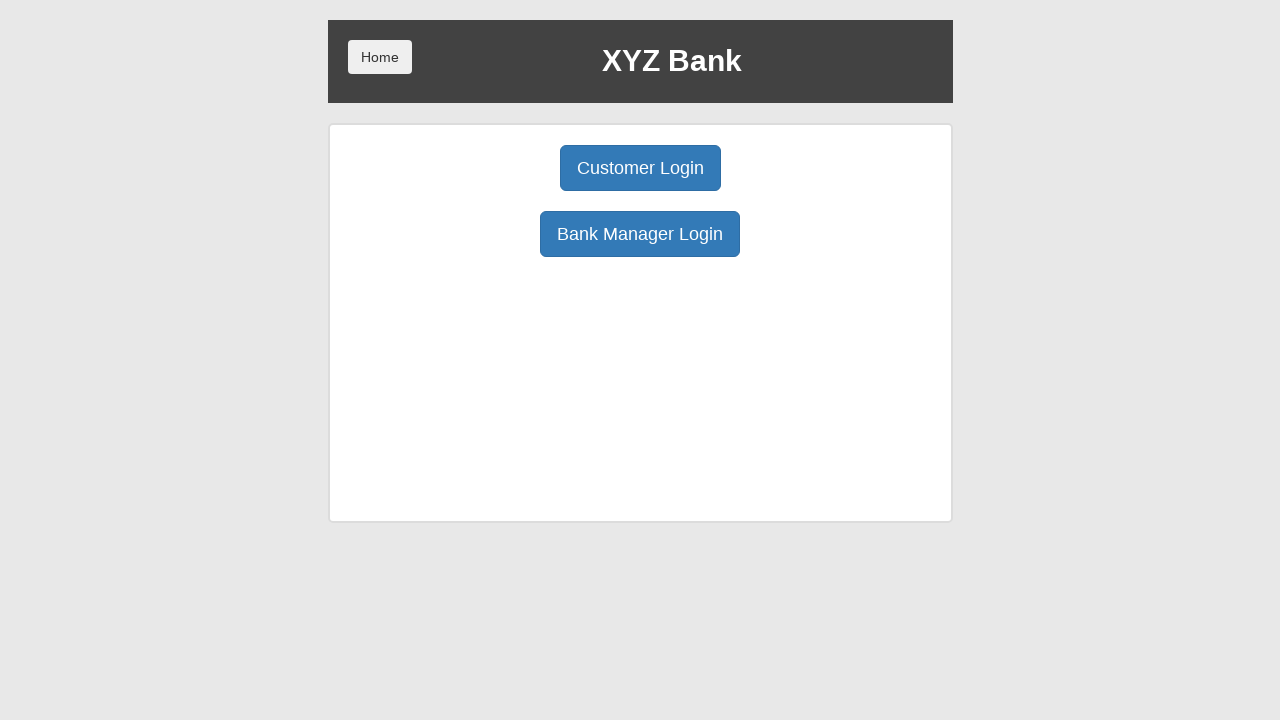

Clicked Customer Login button at (640, 168) on xpath=//button[@ng-click='customer()']
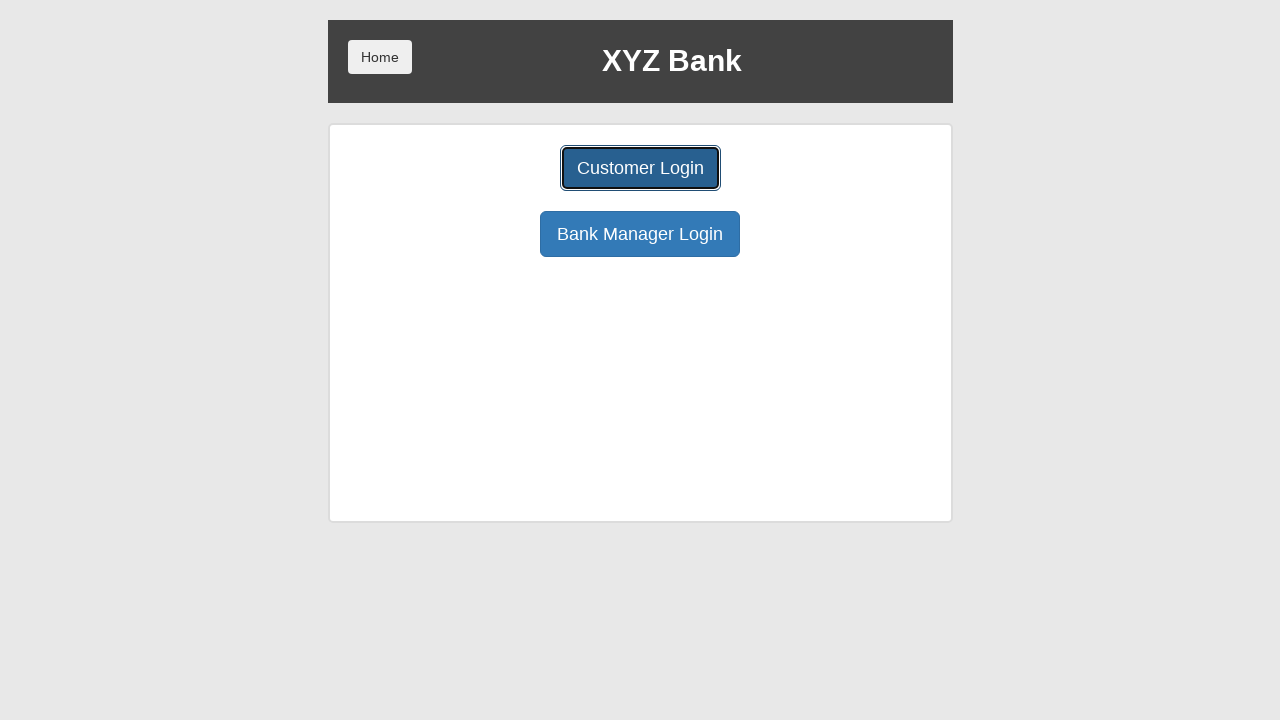

Customer dropdown selector loaded
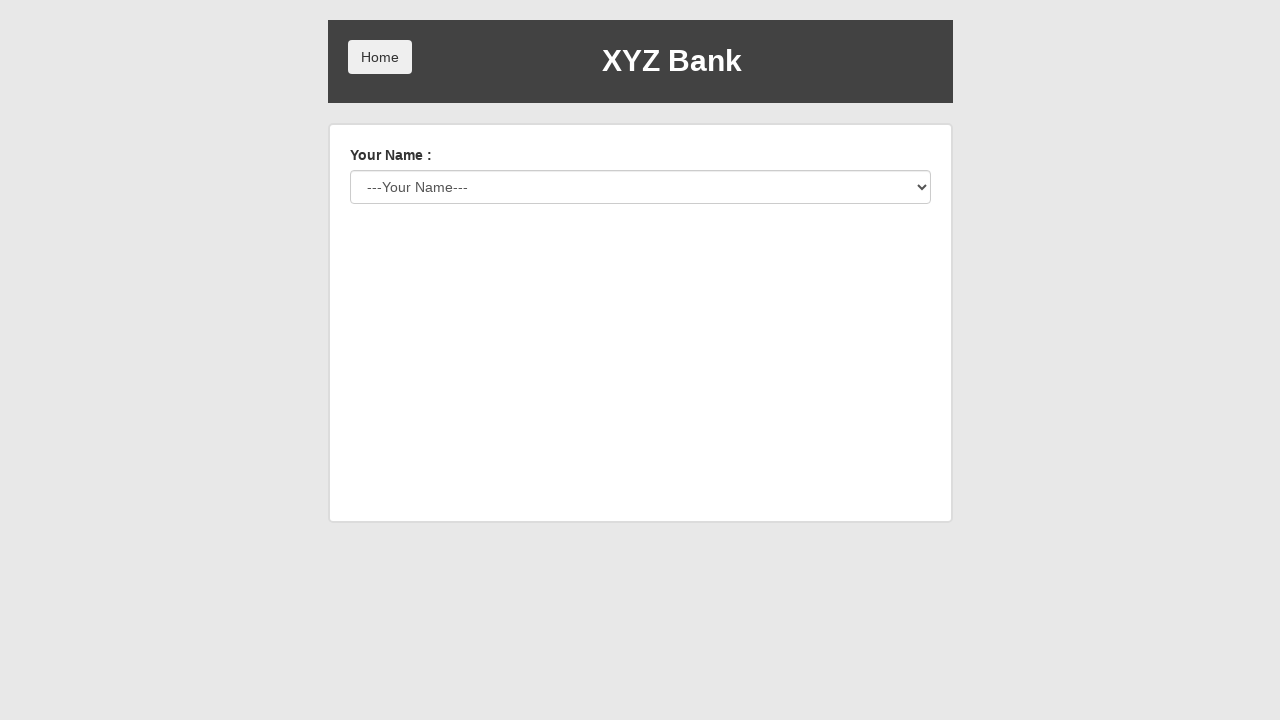

Selected Harry Potter (index 2) from customer dropdown on #userSelect
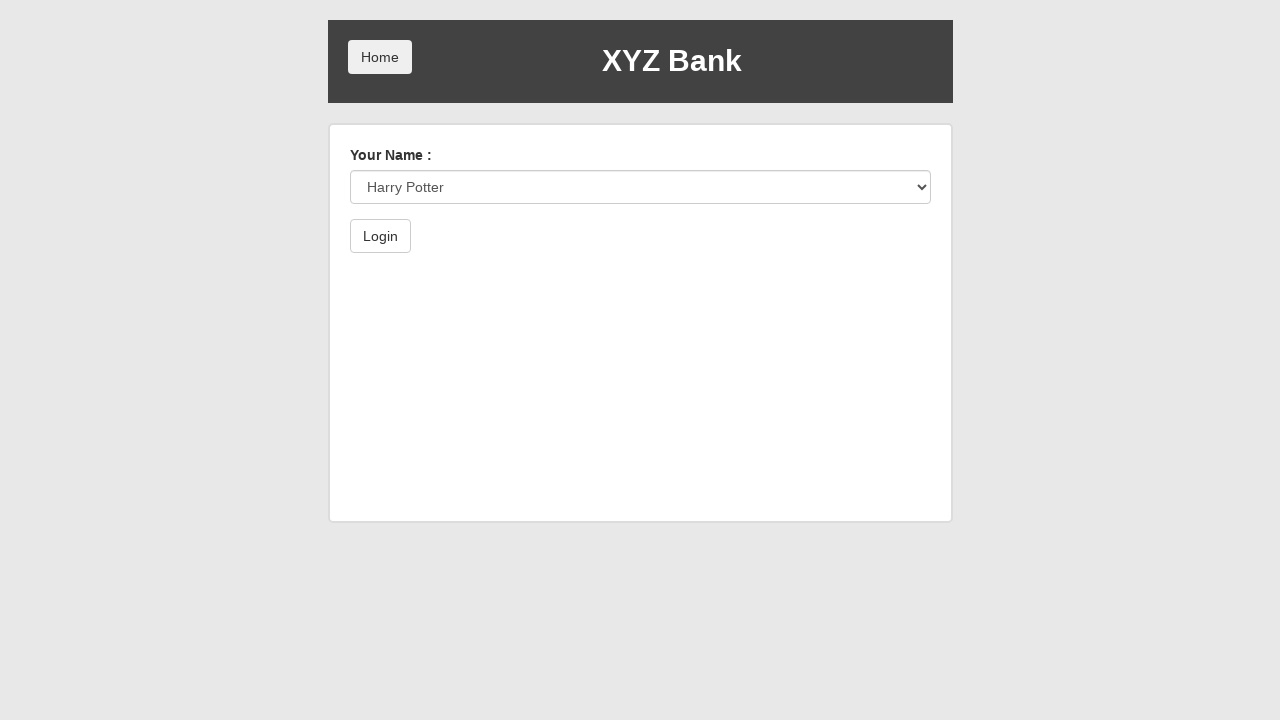

Clicked Login button at (380, 236) on xpath=//button[@type='submit']
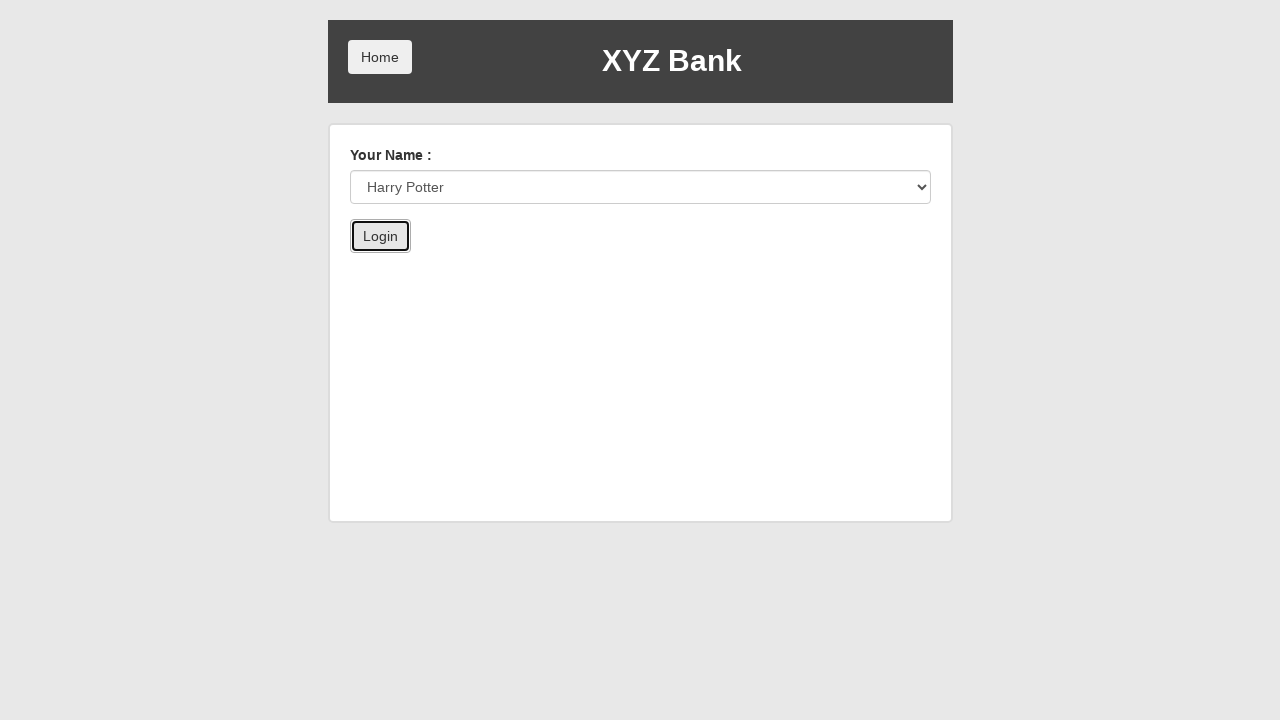

Welcome message displayed confirming successful login as Harry Potter
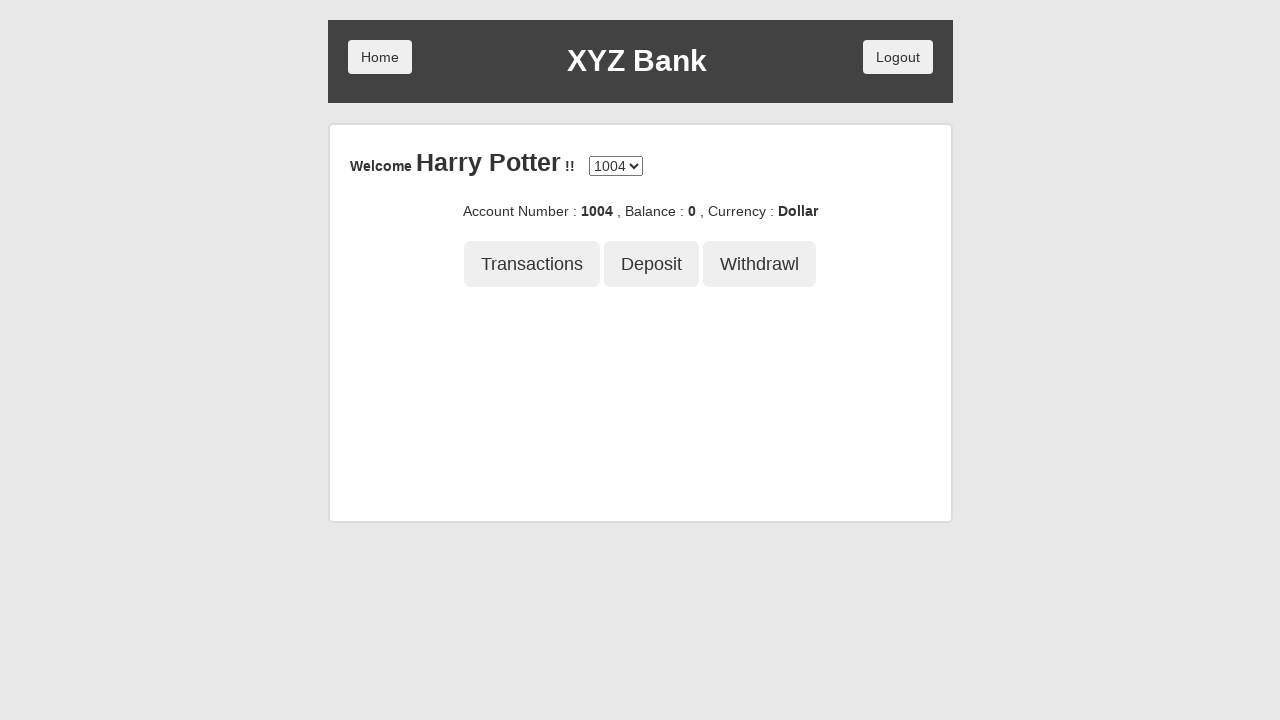

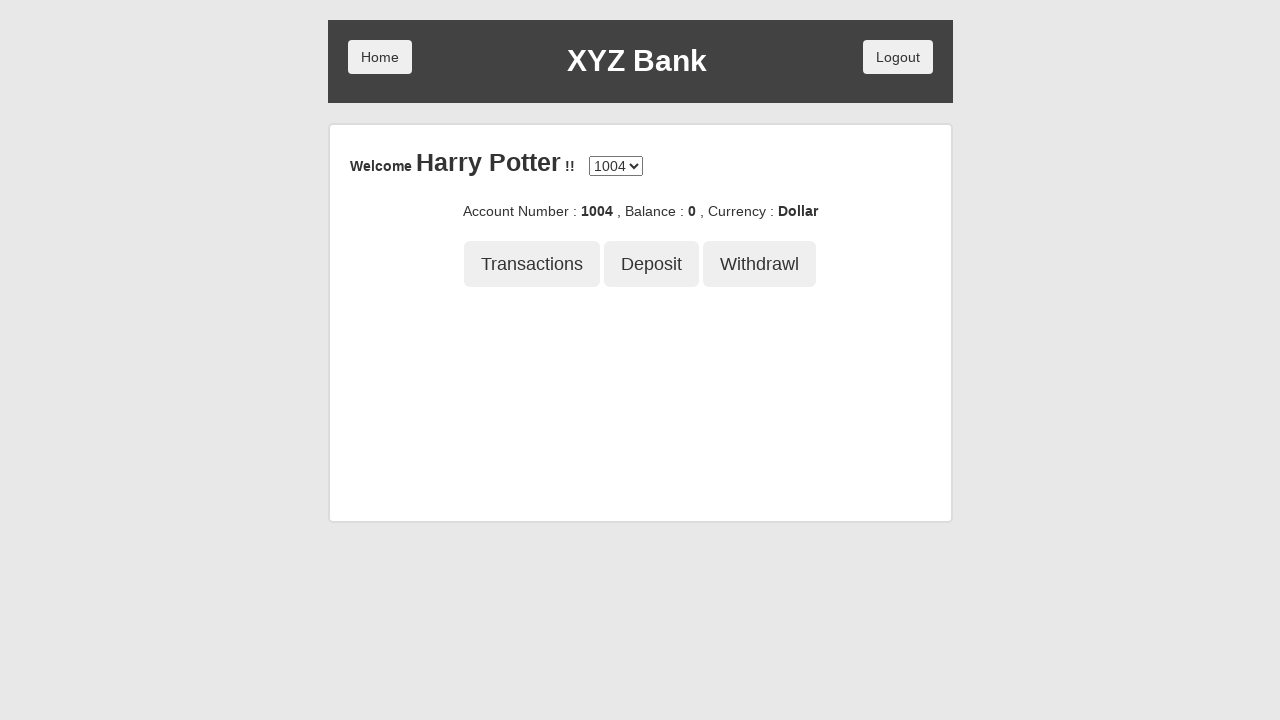